Navigates to the homepage and clicks on the monitors category filter

Starting URL: https://www.demoblaze.com/

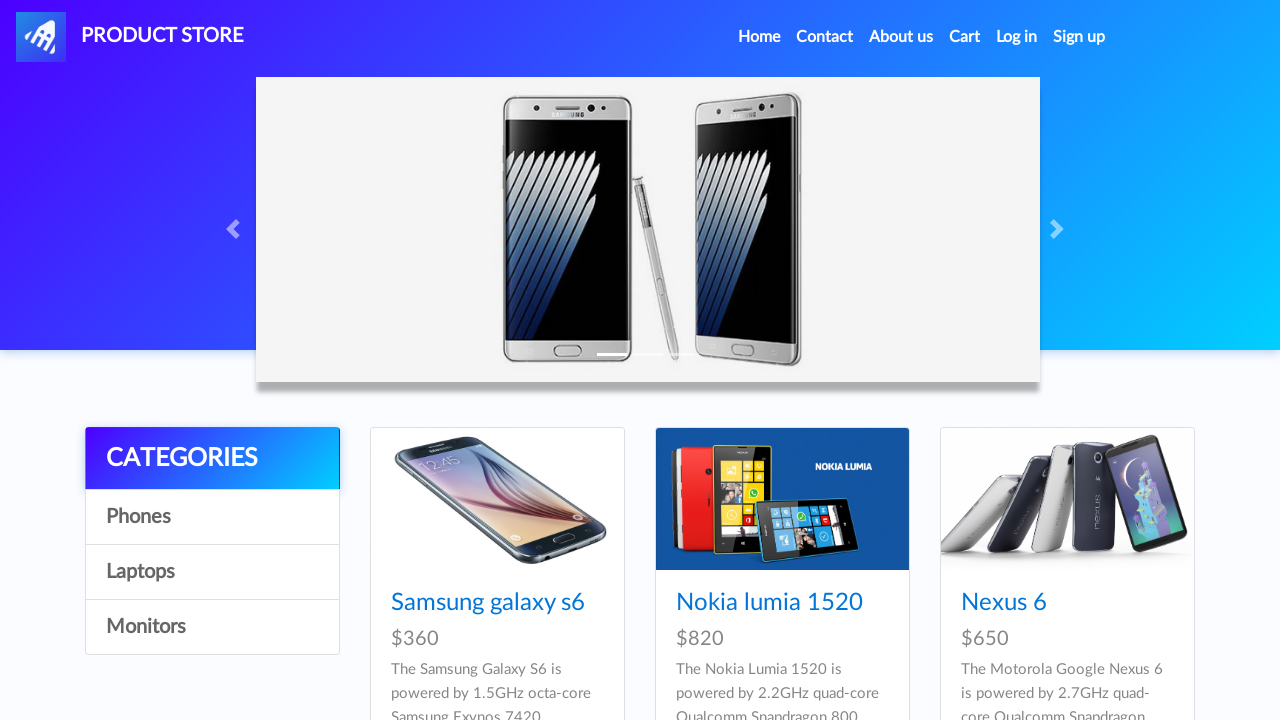

Navigated to homepage at https://www.demoblaze.com/
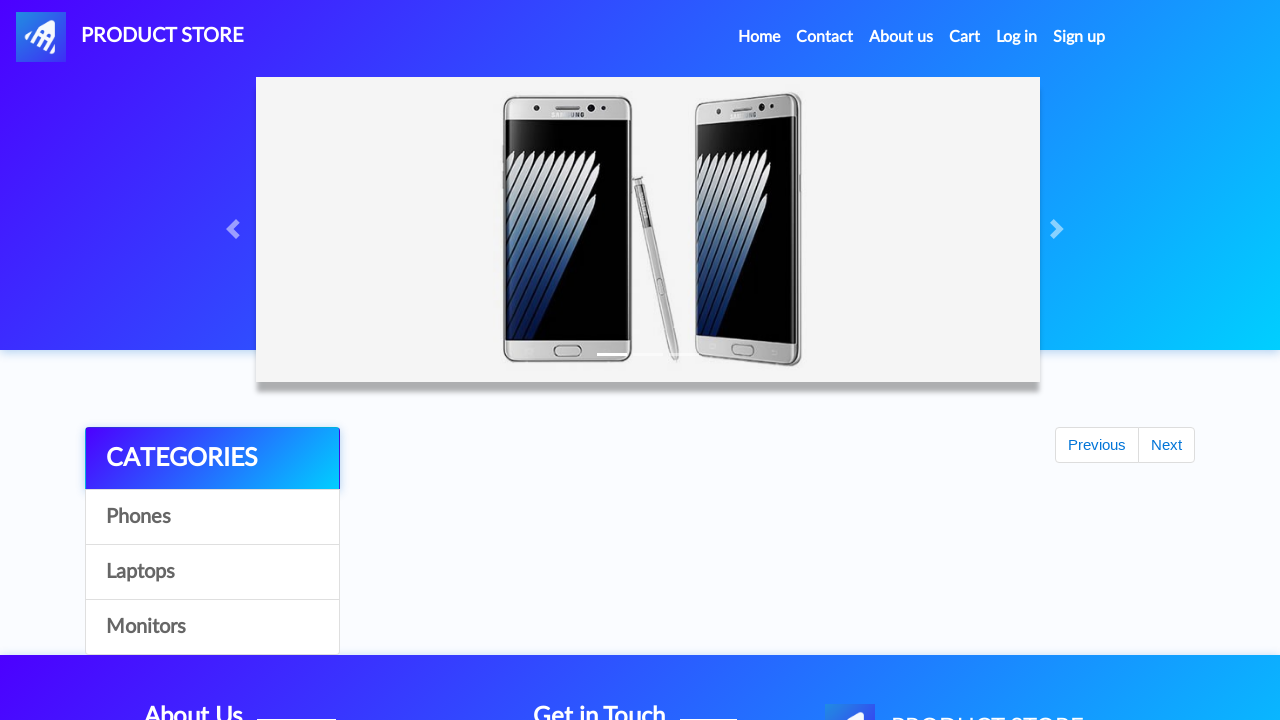

Clicked on monitors category filter at (212, 627) on //a[@onclick="byCat('monitor')"]
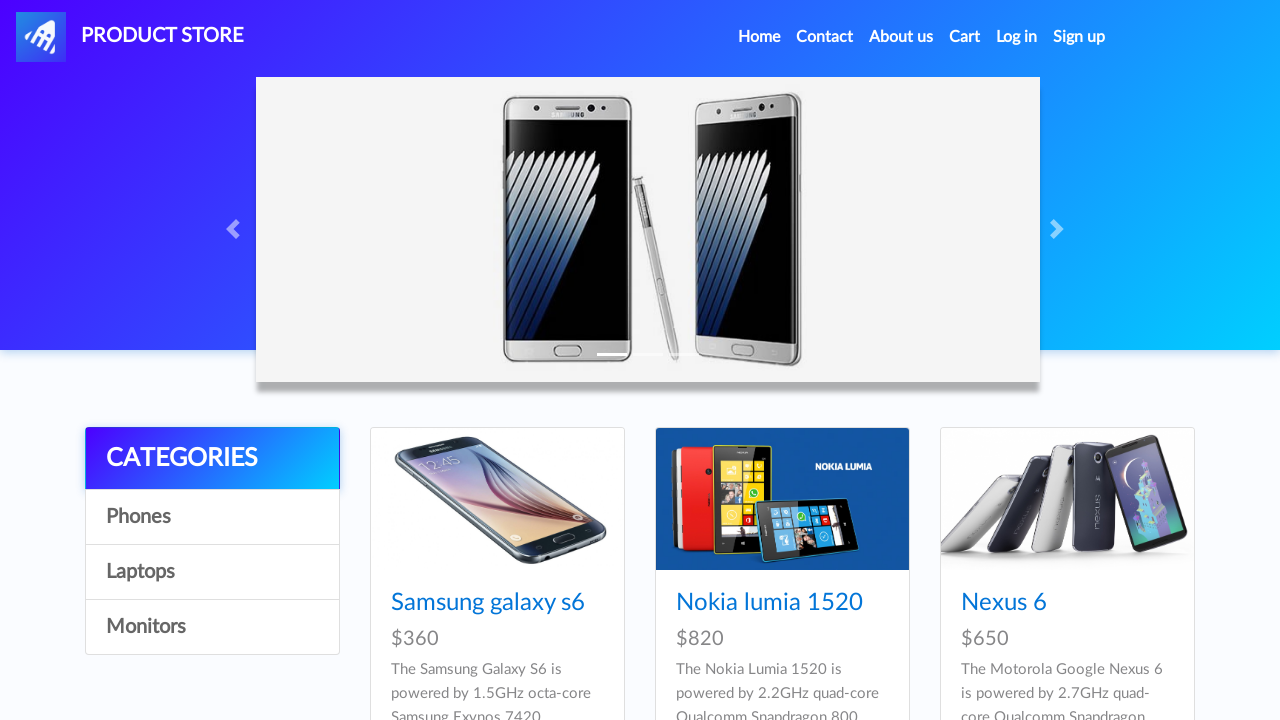

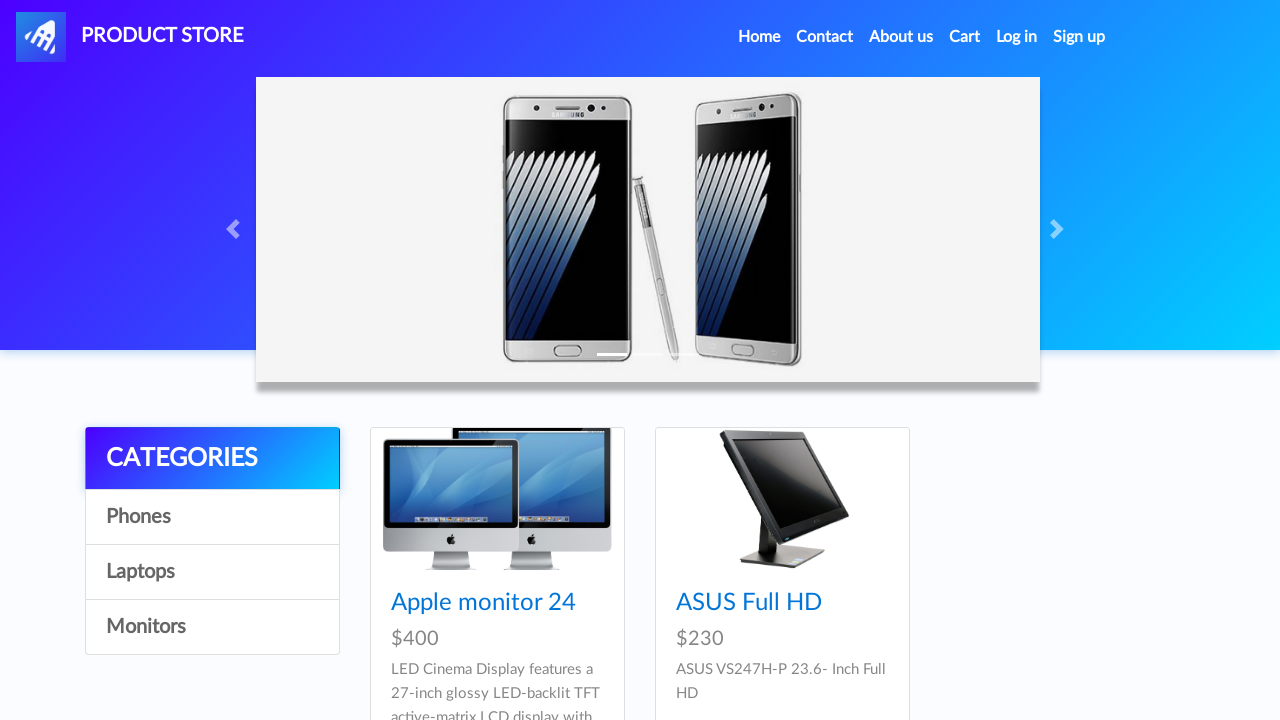